Verifies that a dropdown menu's options are sorted alphabetically by extracting all options and comparing them to a sorted version

Starting URL: http://testautomationpractice.blogspot.com/

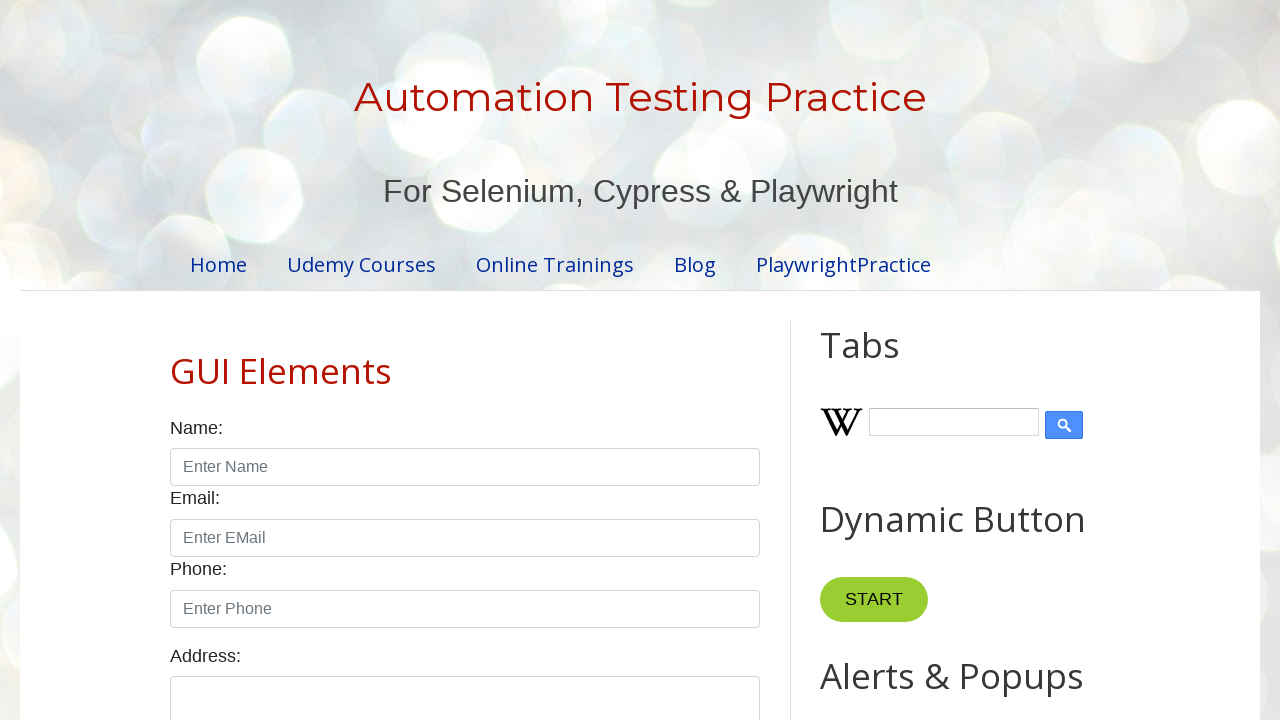

Navigated to test automation practice website
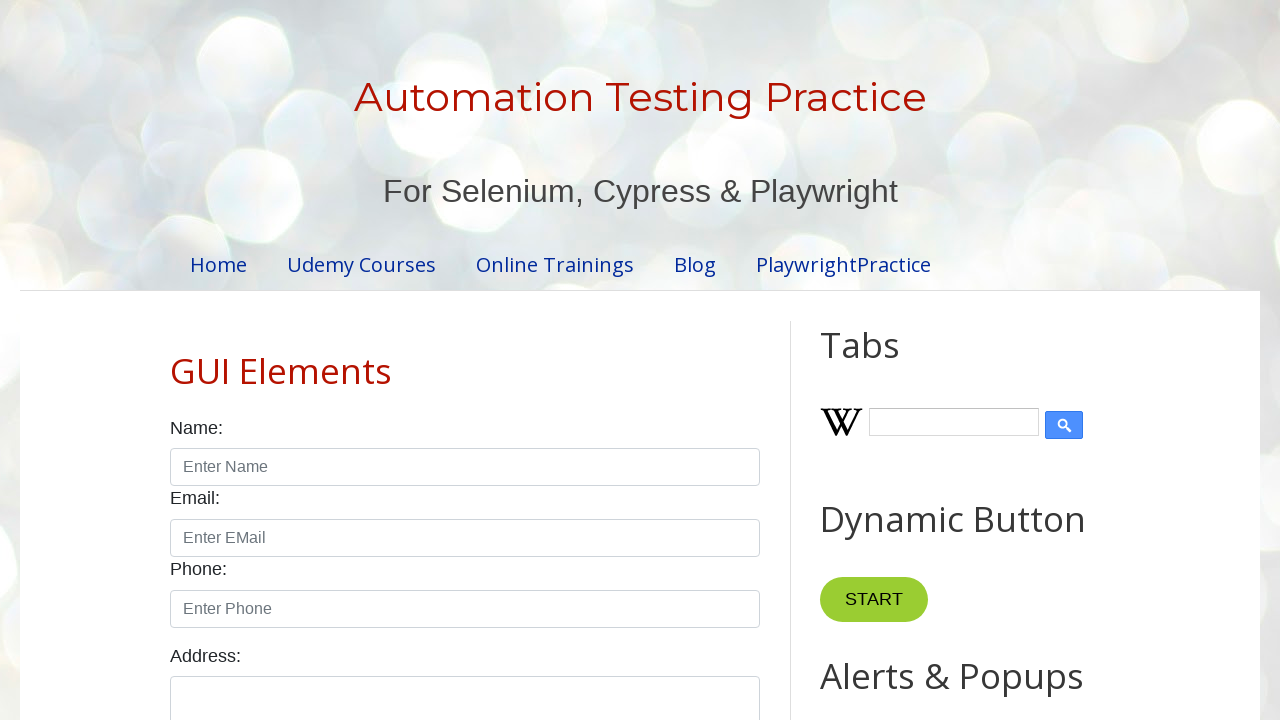

Located animals dropdown element
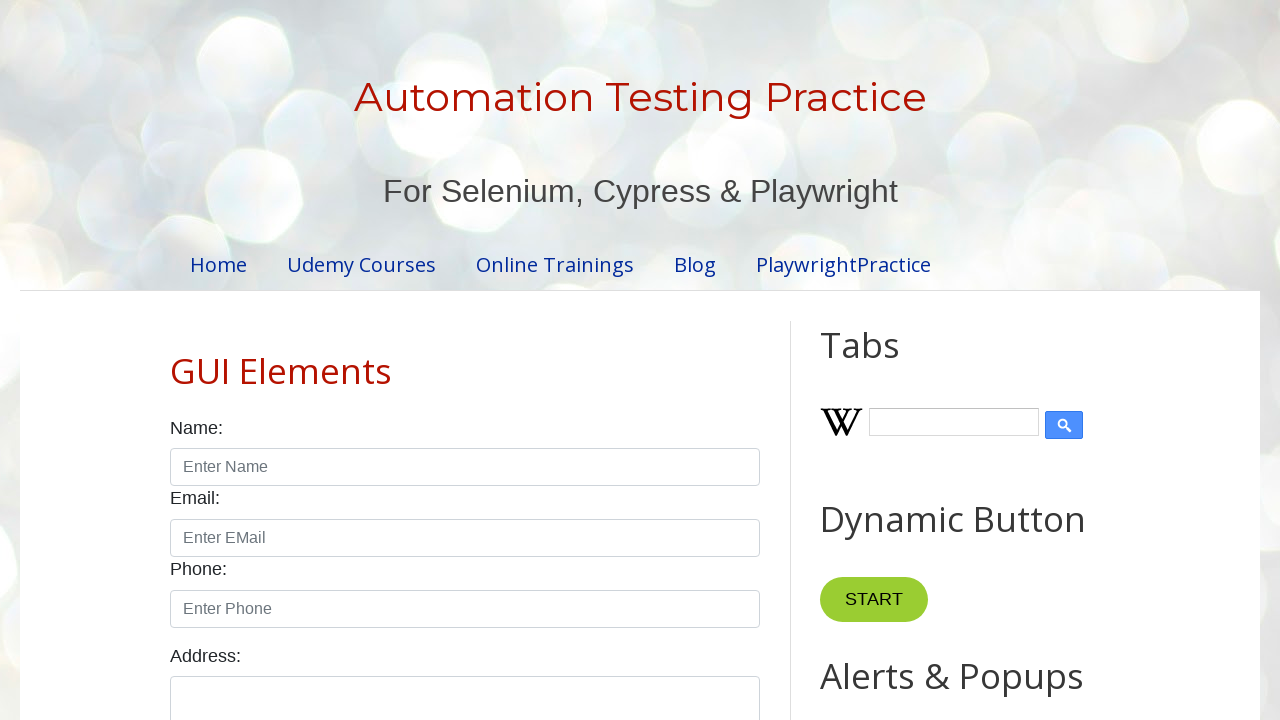

Retrieved all option elements from dropdown
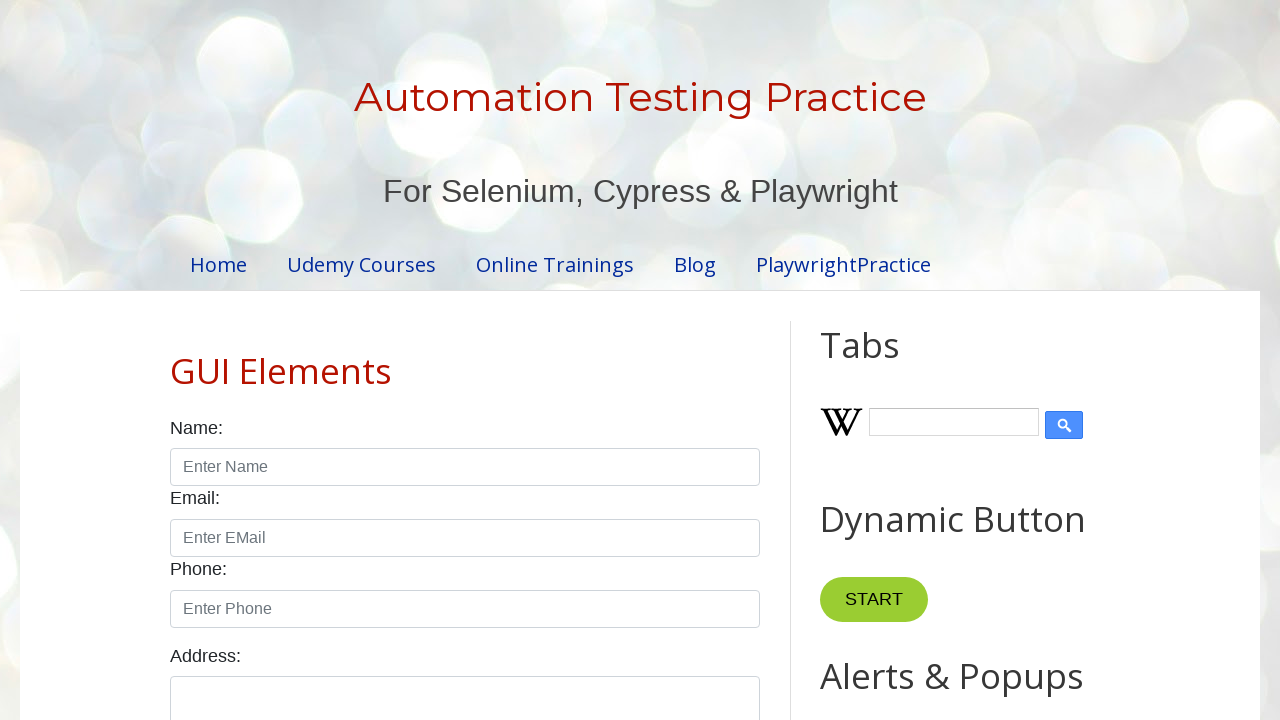

Extracted text content from 10 dropdown options
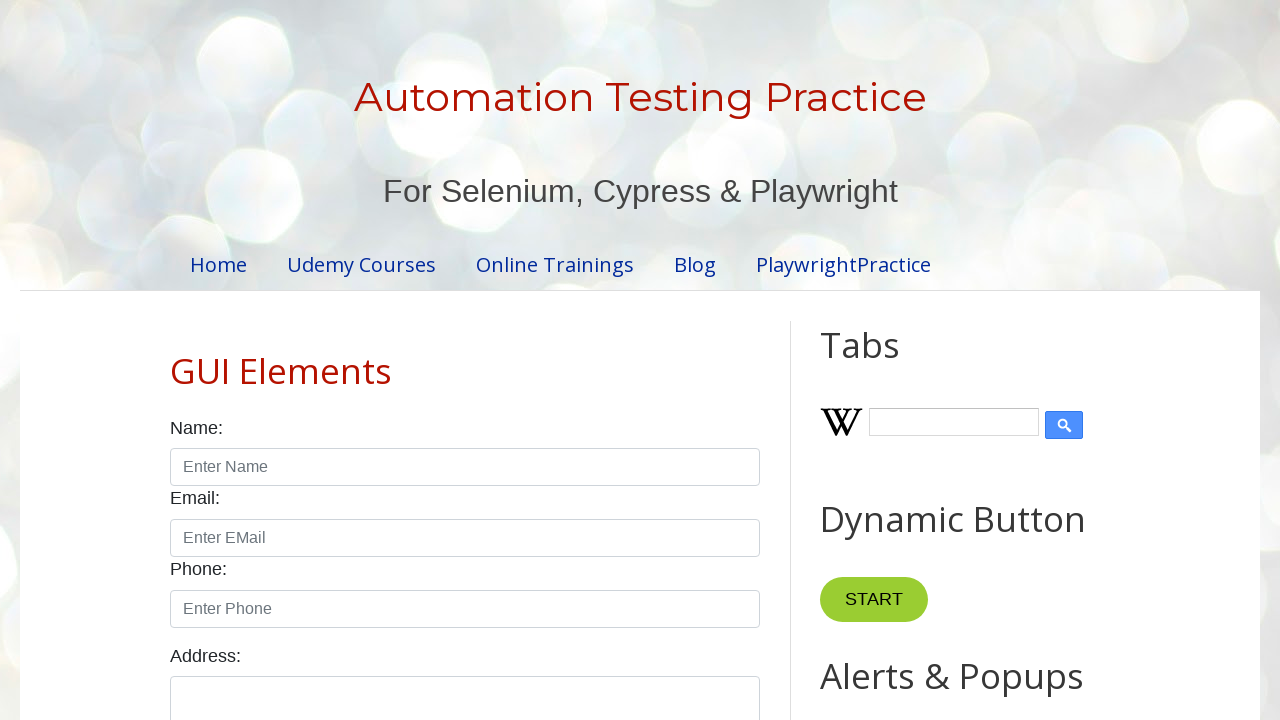

Created alphabetically sorted copy of dropdown options
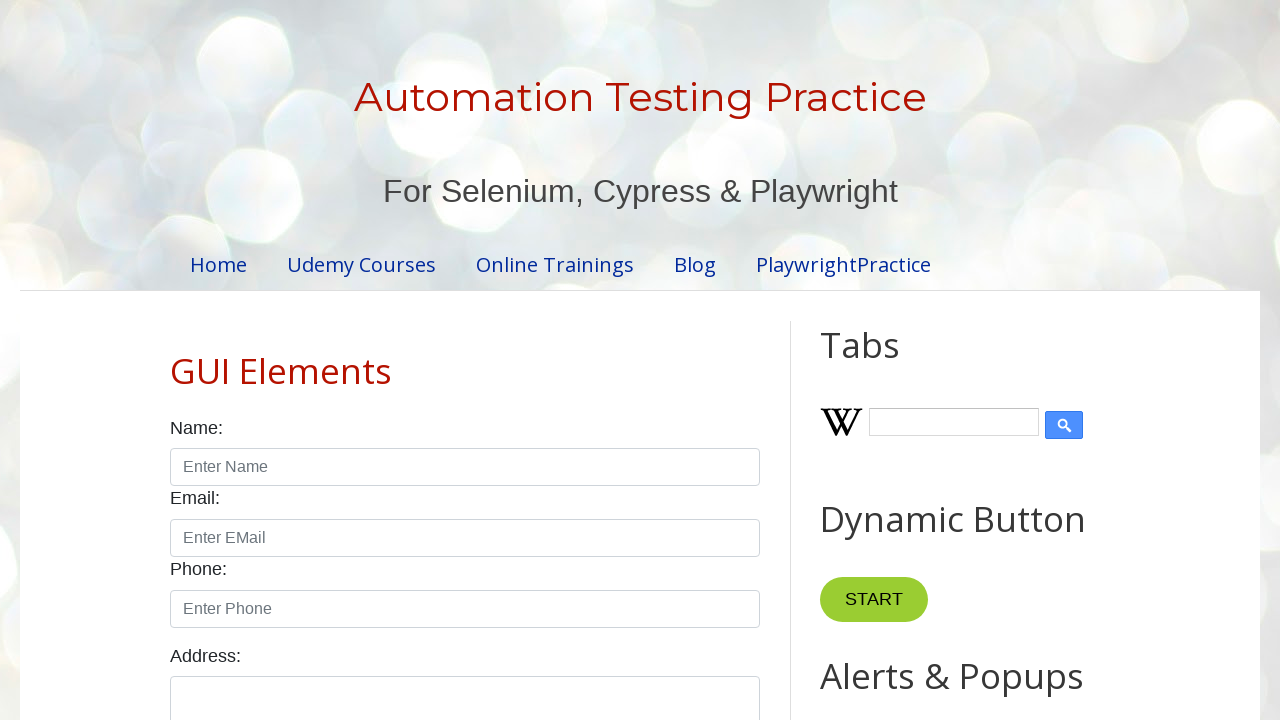

Verified dropdown options are sorted alphabetically - PASSED
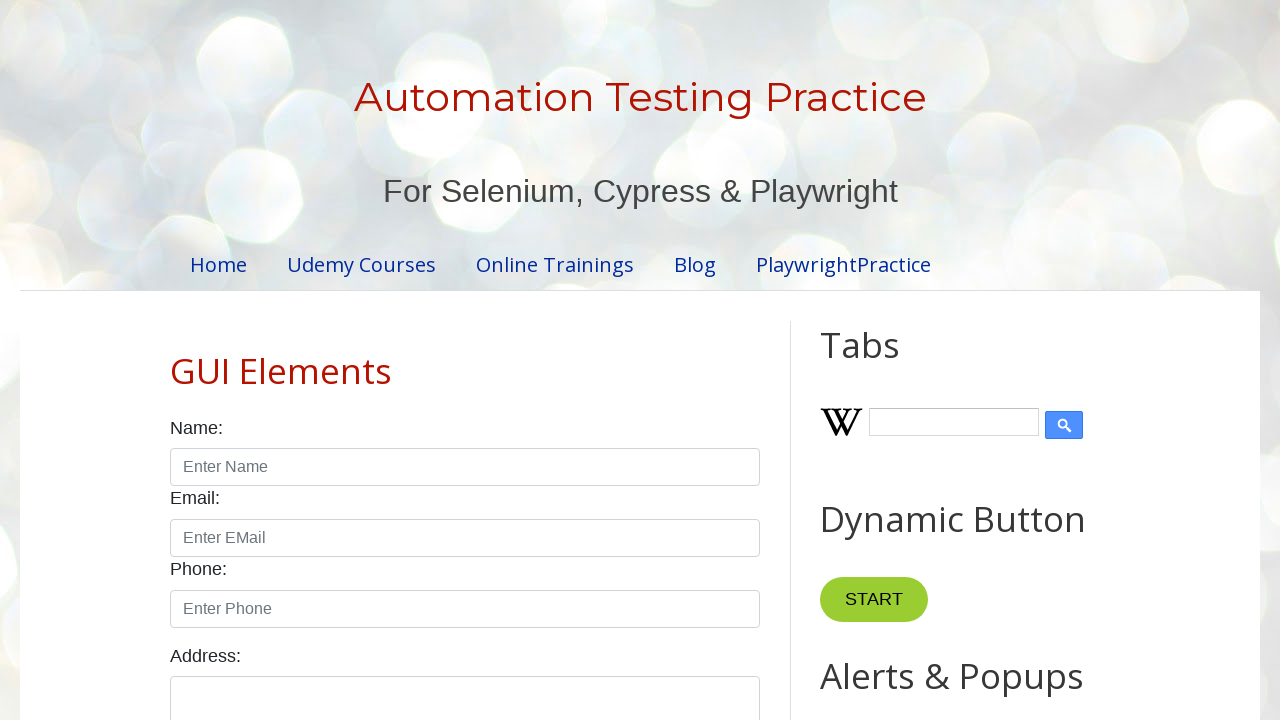

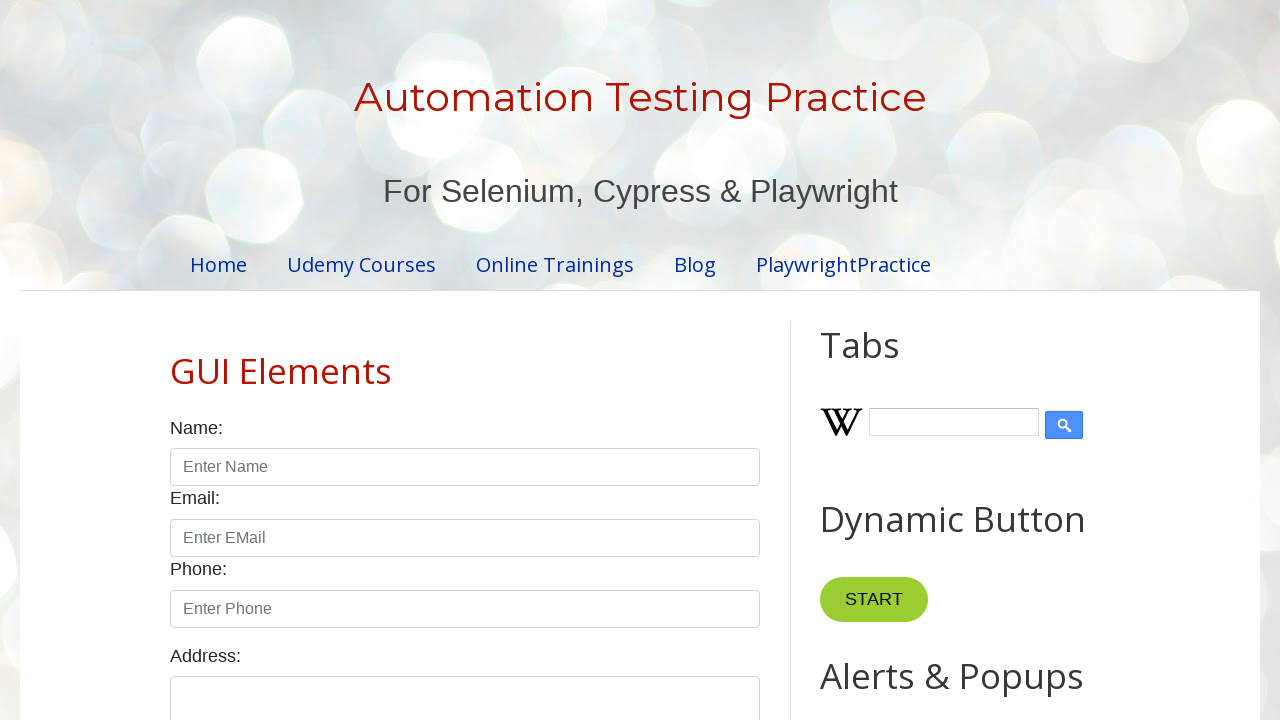